Tests hotel search and newsletter subscription using name attribute selectors

Starting URL: https://hotel-testlab.coderslab.pl/en/

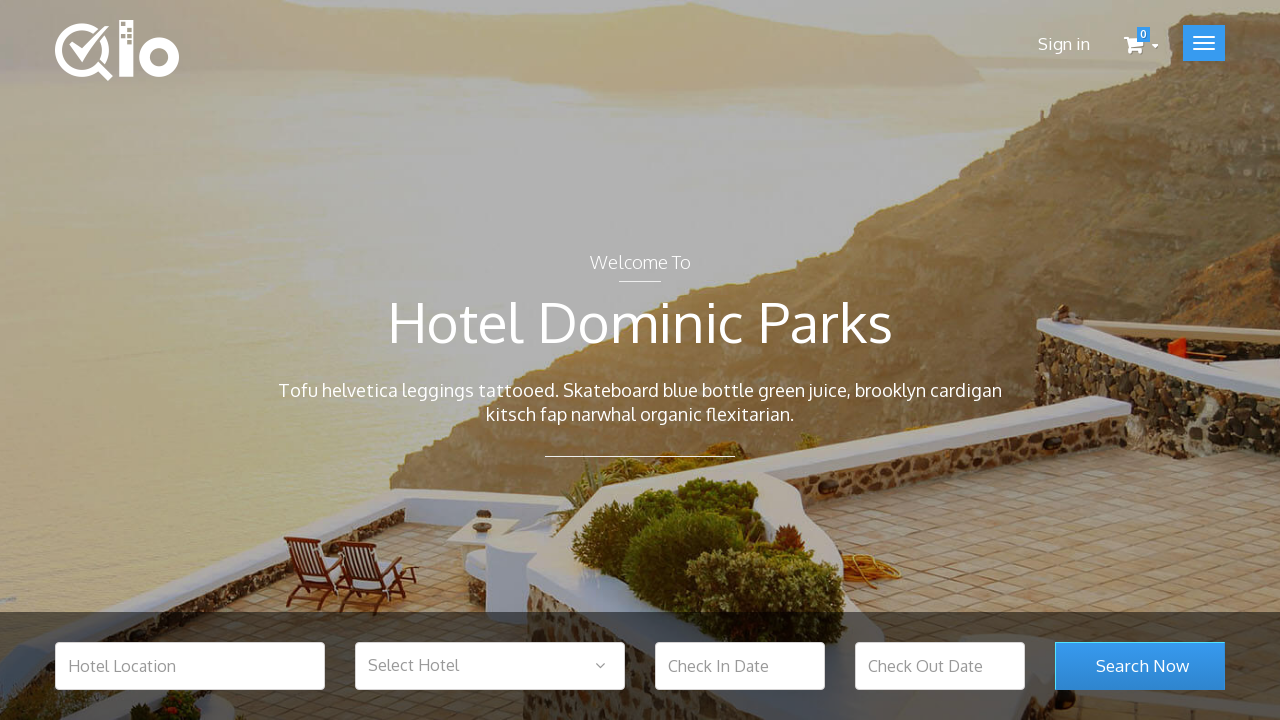

Filled hotel location search field with 'Barcelona' on input[name='hotel_location']
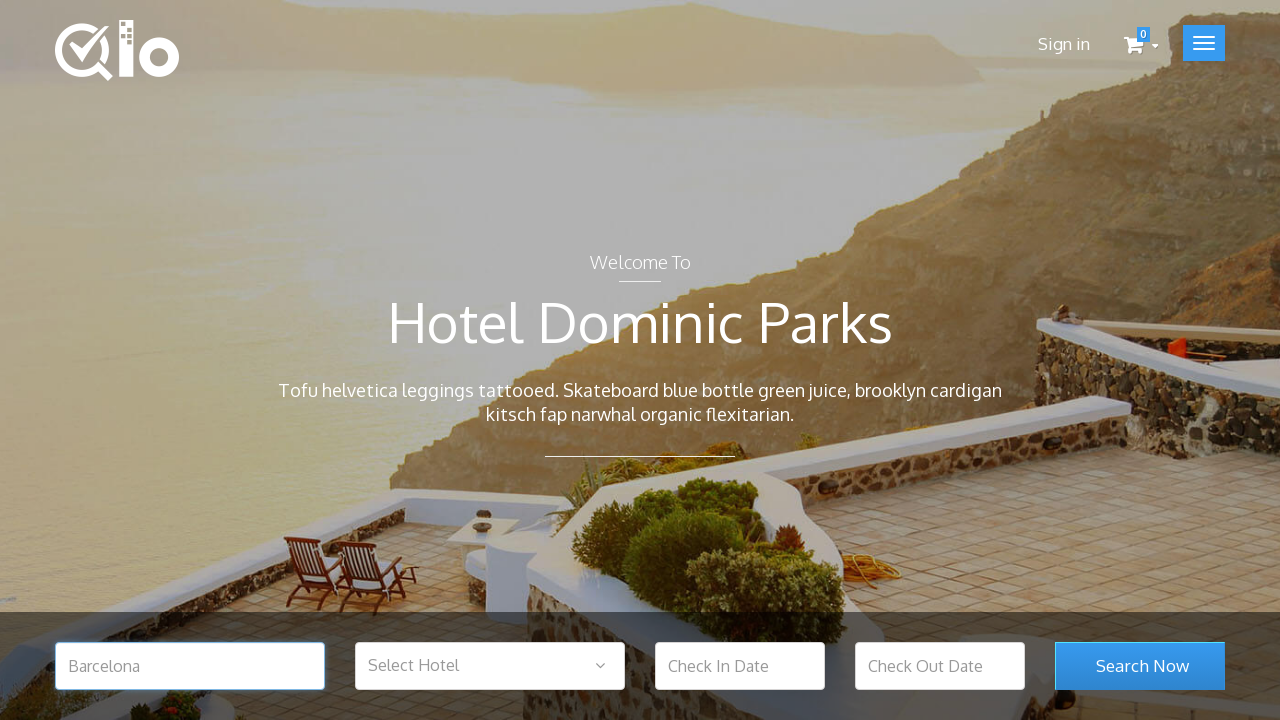

Filled newsletter email field with 'test@test.com' on input[name='email']
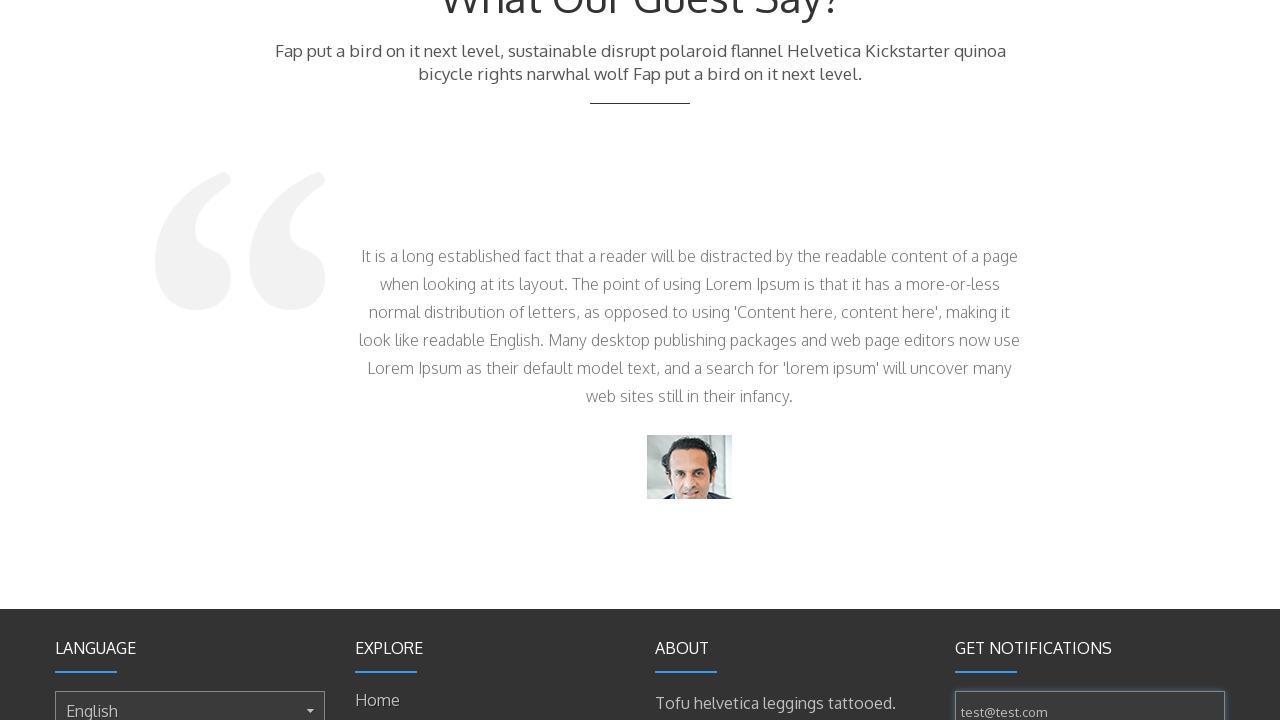

Clicked newsletter submit button at (1027, 376) on button[name='submitNewsletter']
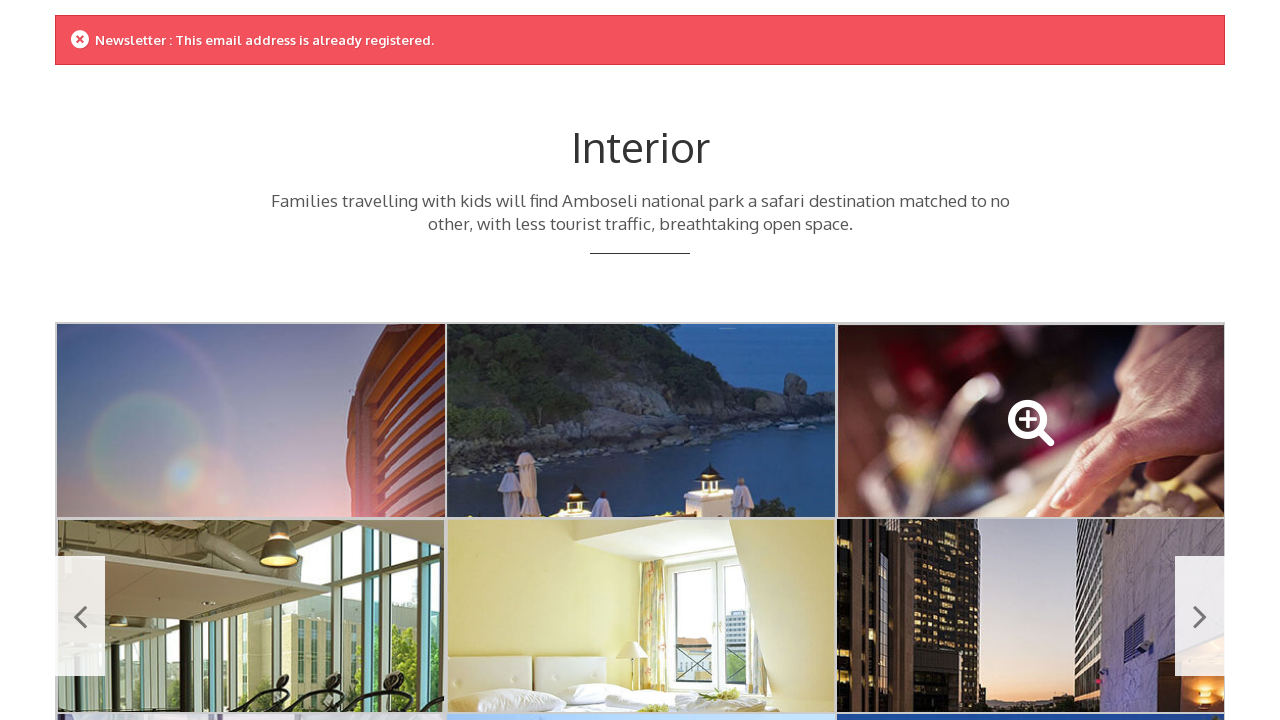

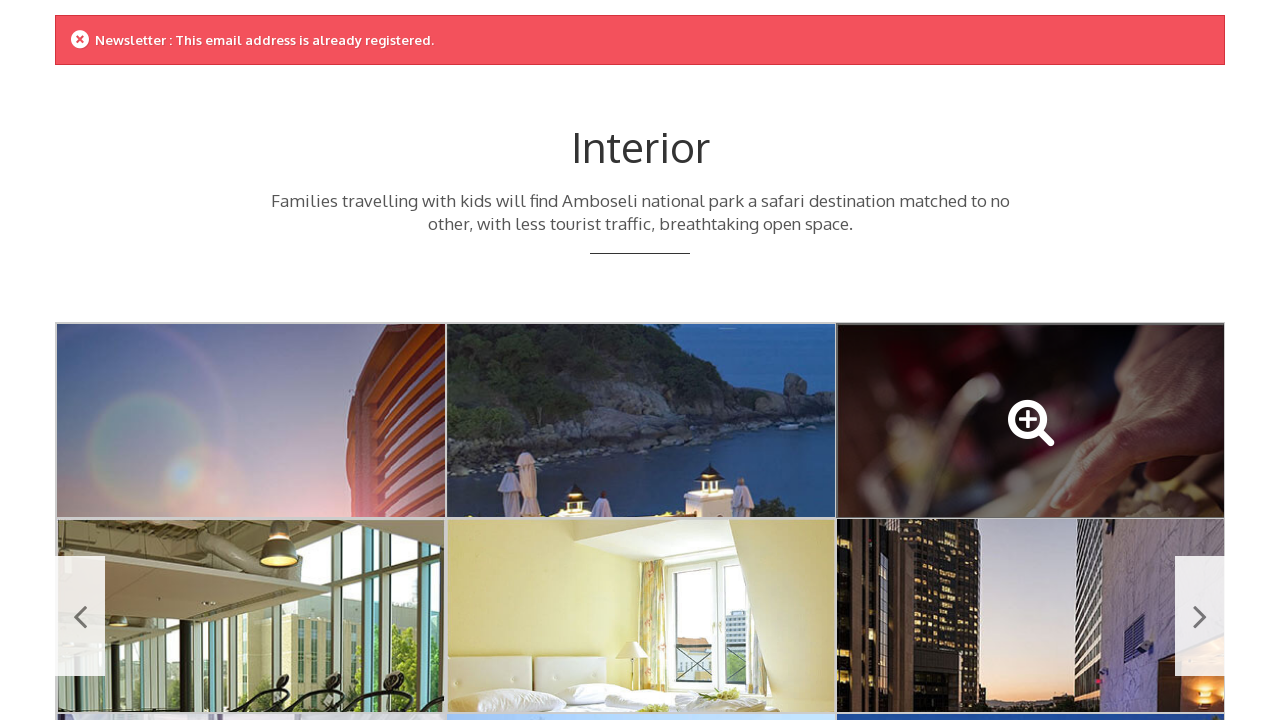